Tests the Add/Remove Elements functionality by clicking the Add Element button to create a Delete button, verifying its visibility, clicking the Delete button to remove it, and verifying the page header is still visible.

Starting URL: https://the-internet.herokuapp.com/add_remove_elements/

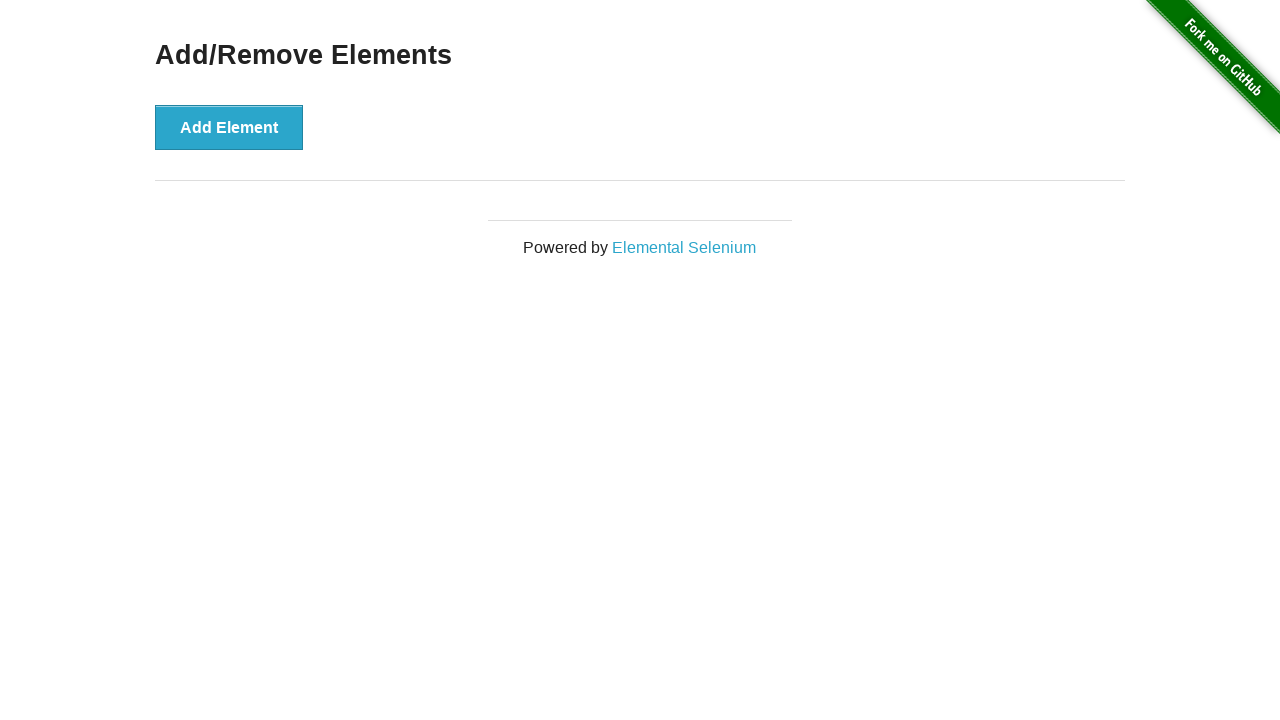

Clicked the 'Add Element' button at (229, 127) on xpath=//*[text()='Add Element']
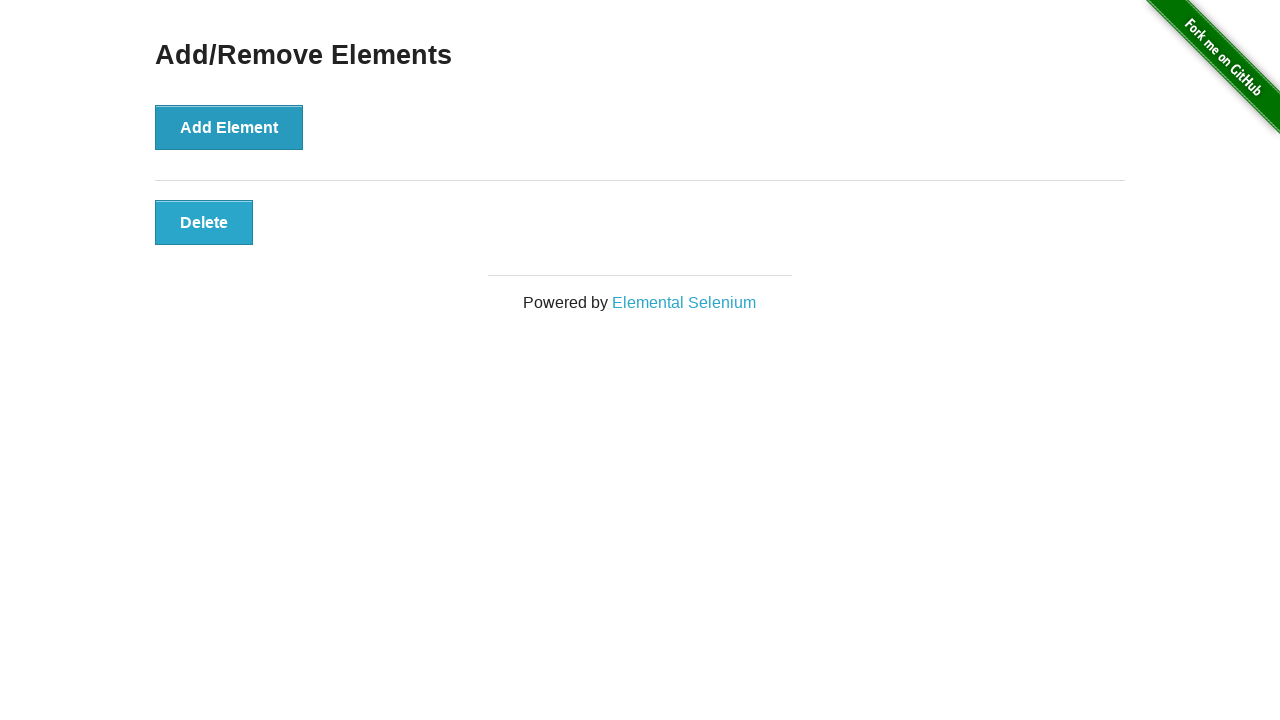

Delete button is now visible
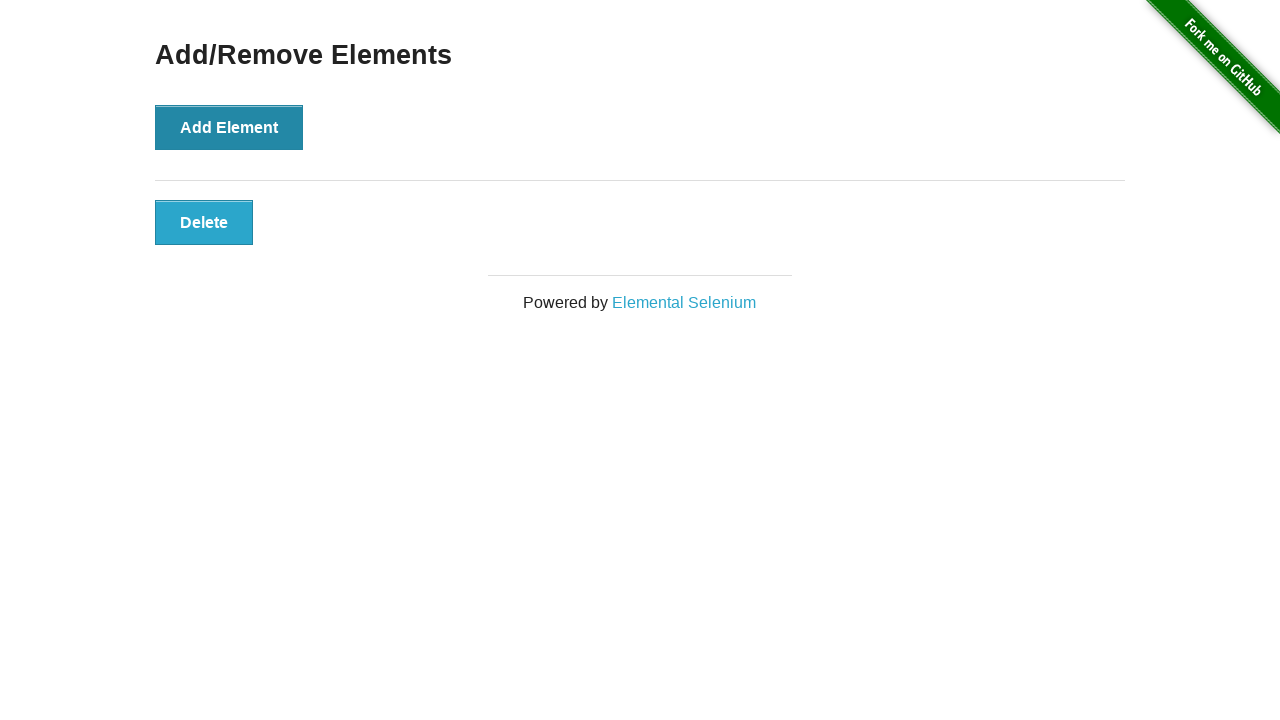

Clicked the Delete button to remove the element at (204, 222) on button.added-manually
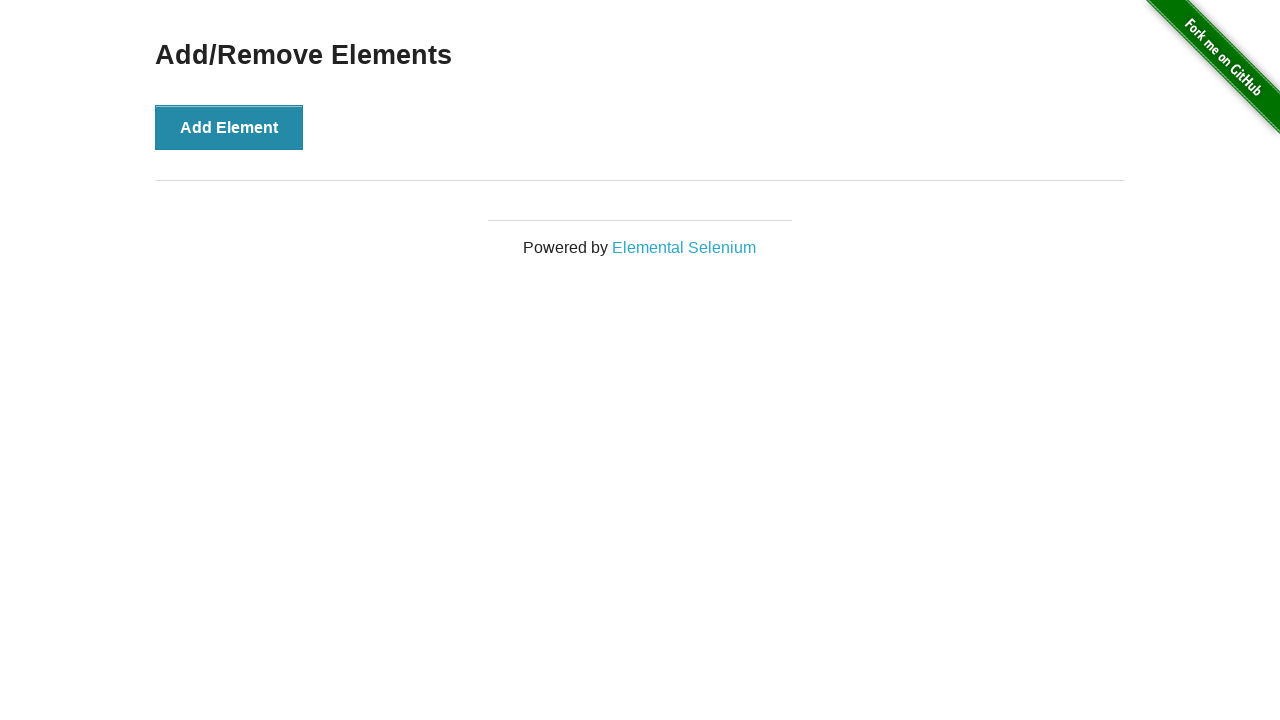

Verified the 'Add/Remove Elements' heading is still visible
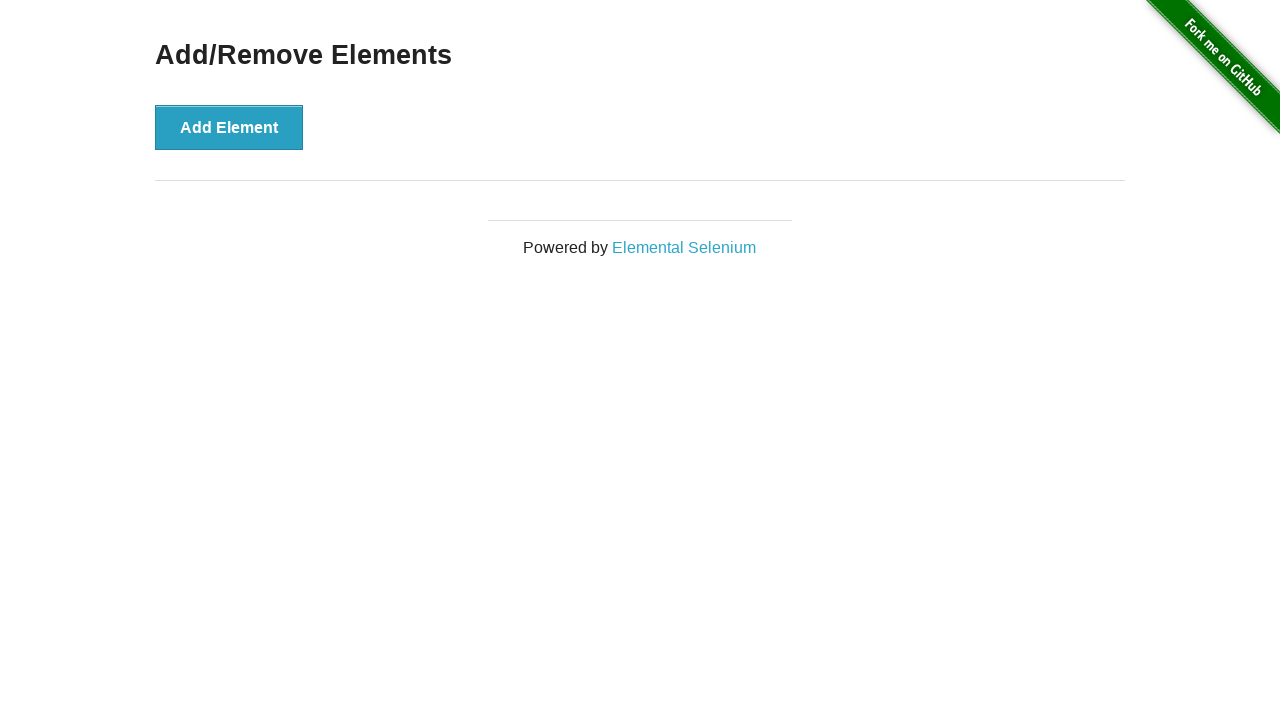

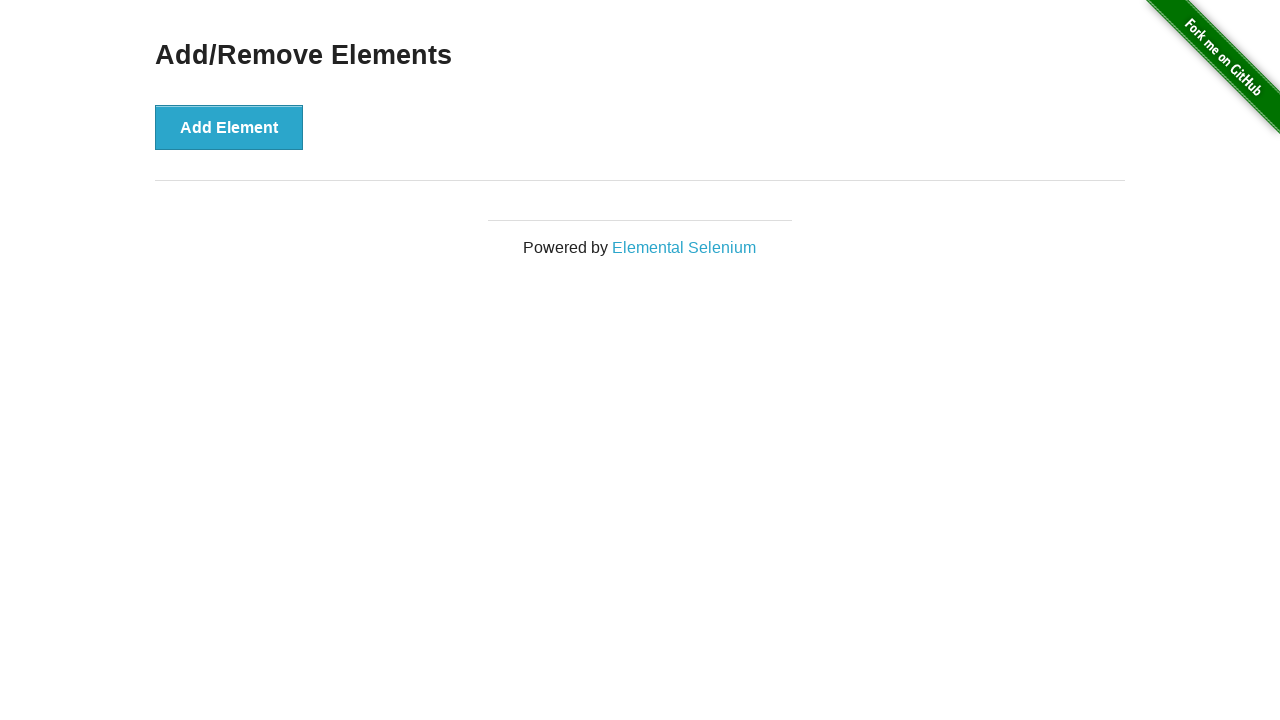